Tests a registration form by filling in required fields (name, last name, email), submitting the form, and verifying the success message is displayed.

Starting URL: http://suninjuly.github.io/registration1.html

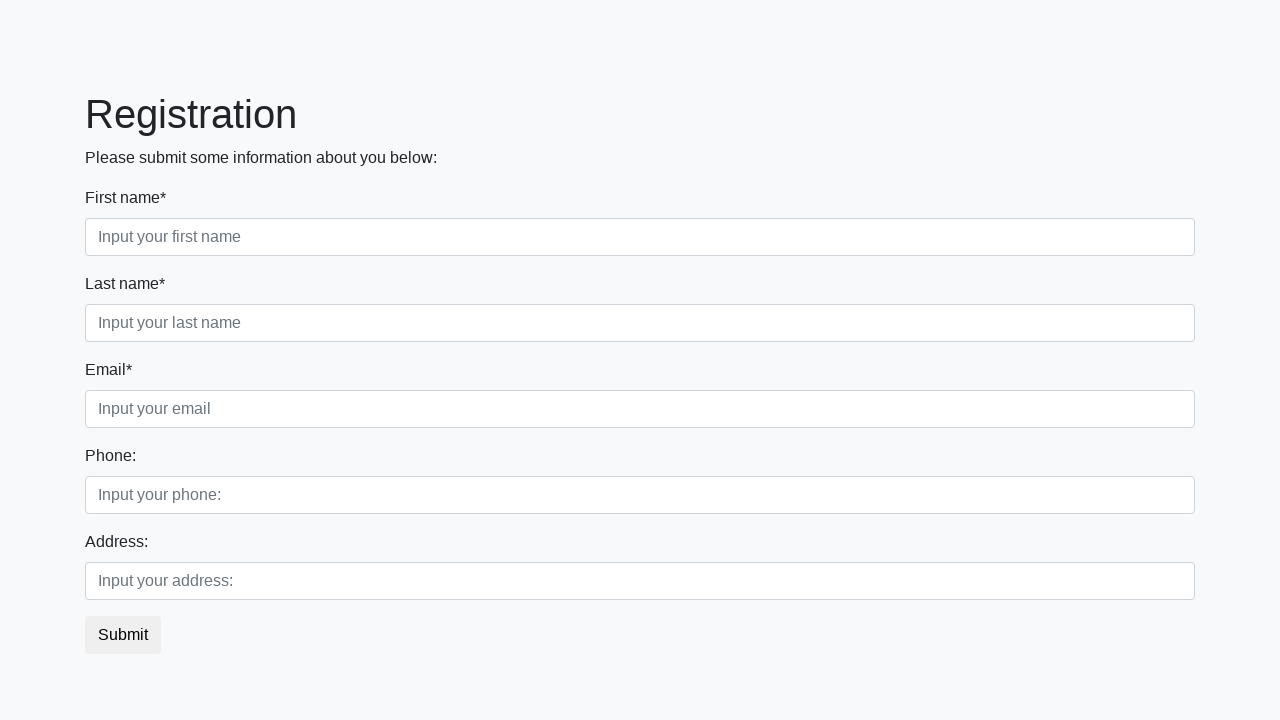

Filled first name field with 'John' on [placeholder*='name']
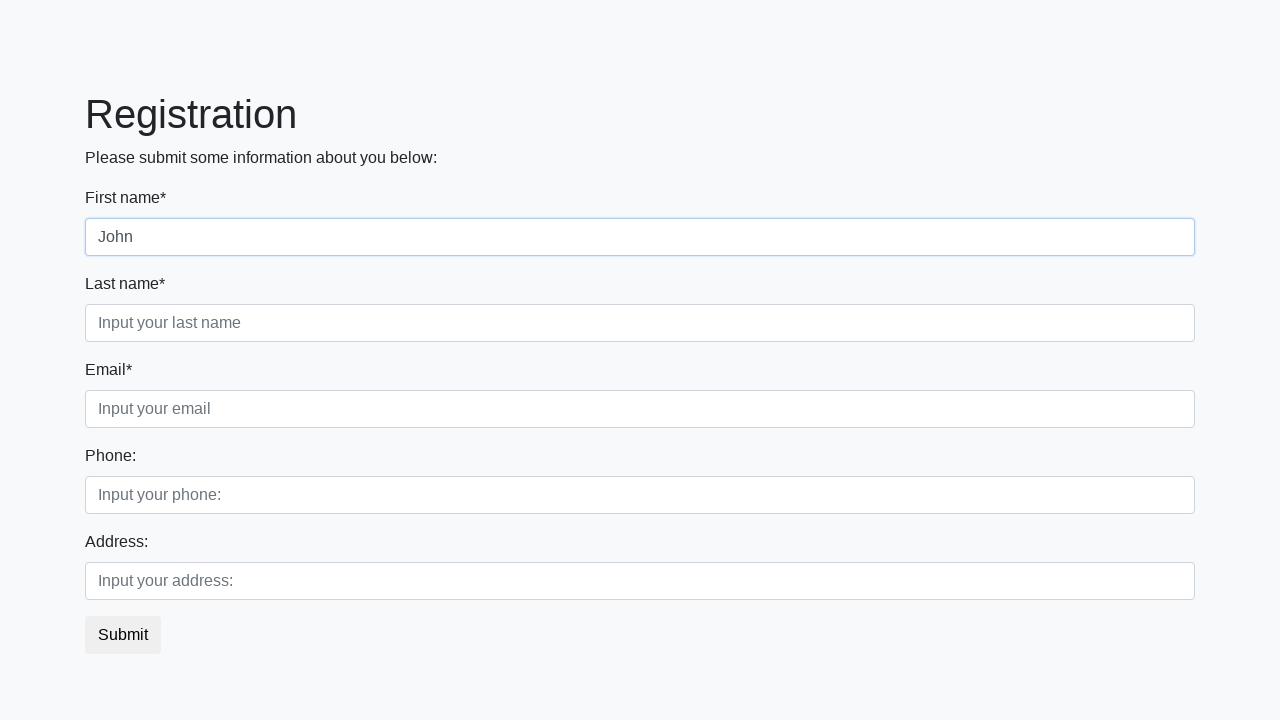

Filled last name field with 'Anderson' on [placeholder*='last name']
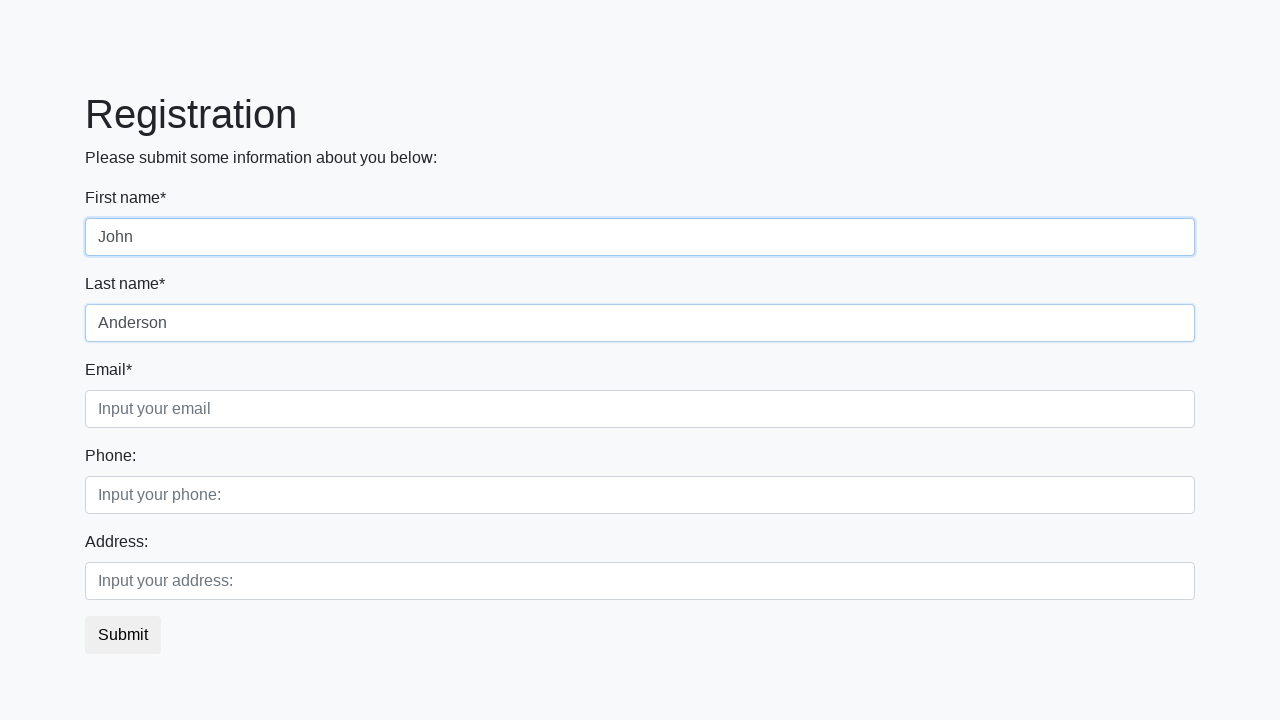

Filled email field with 'john.anderson@testmail.com' on [placeholder*='email']
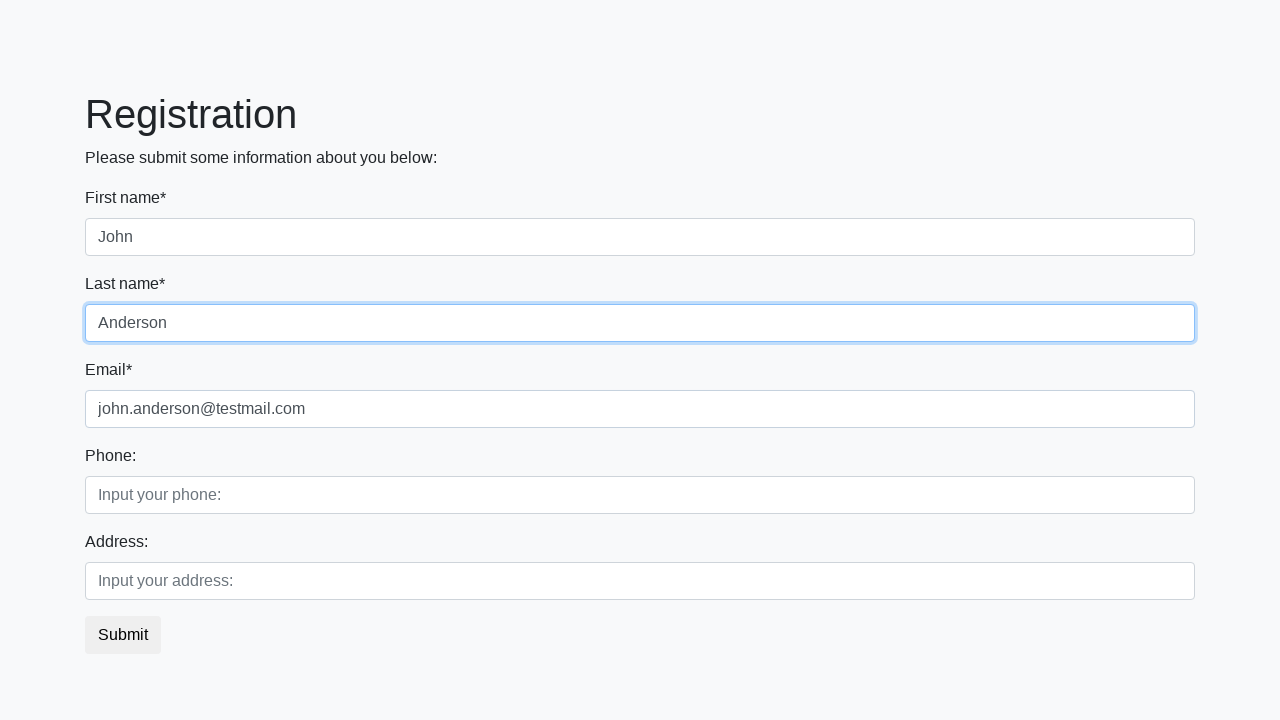

Clicked submit button at (123, 635) on button.btn
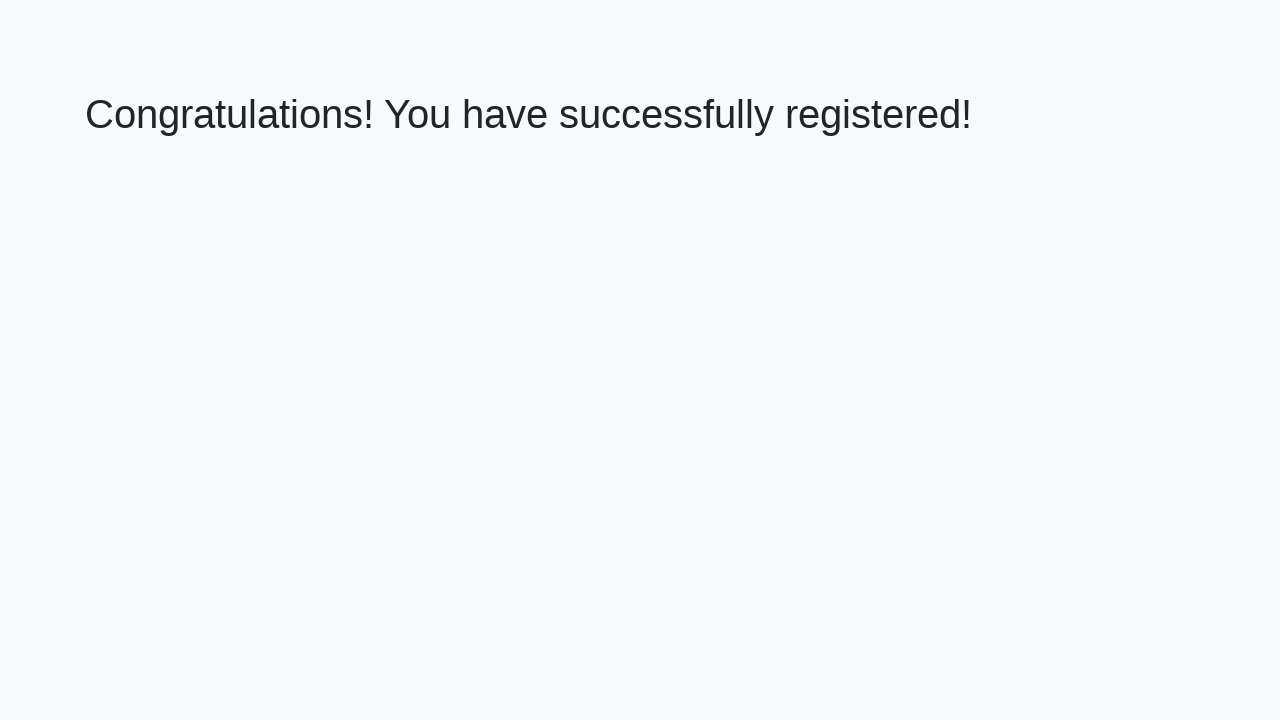

Success message appeared
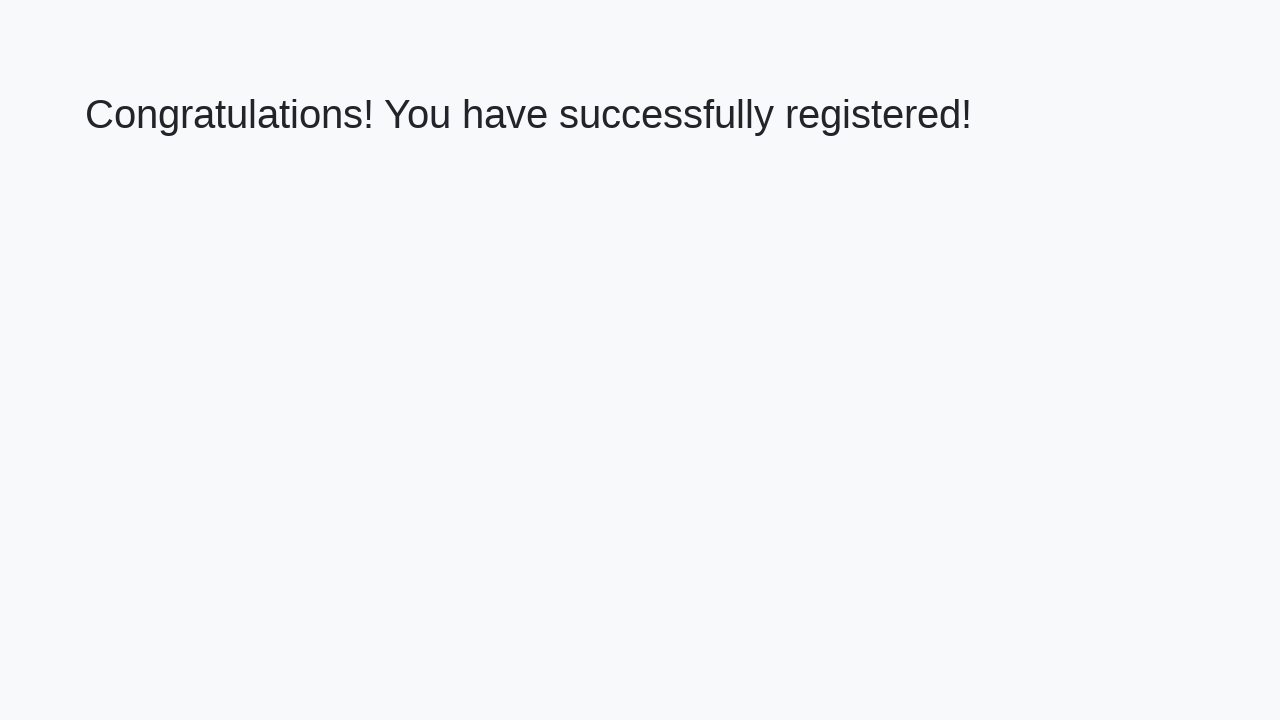

Retrieved success message text
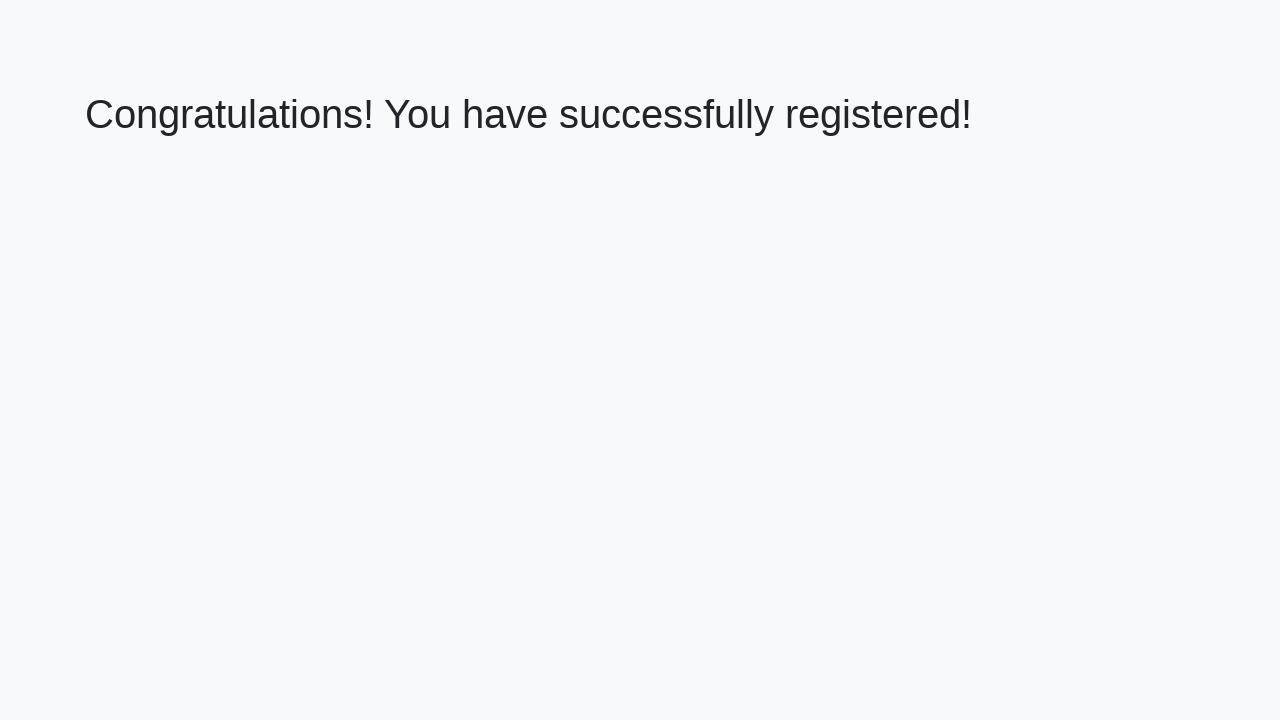

Verified success message matches expected text
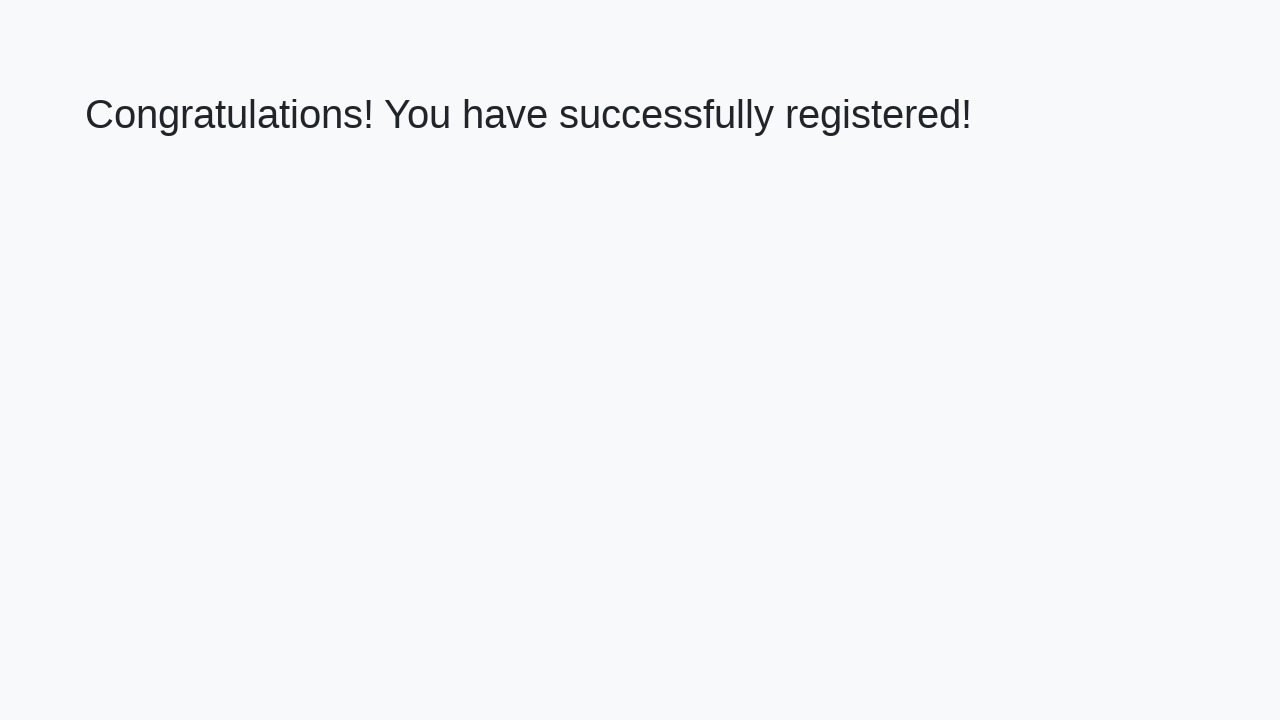

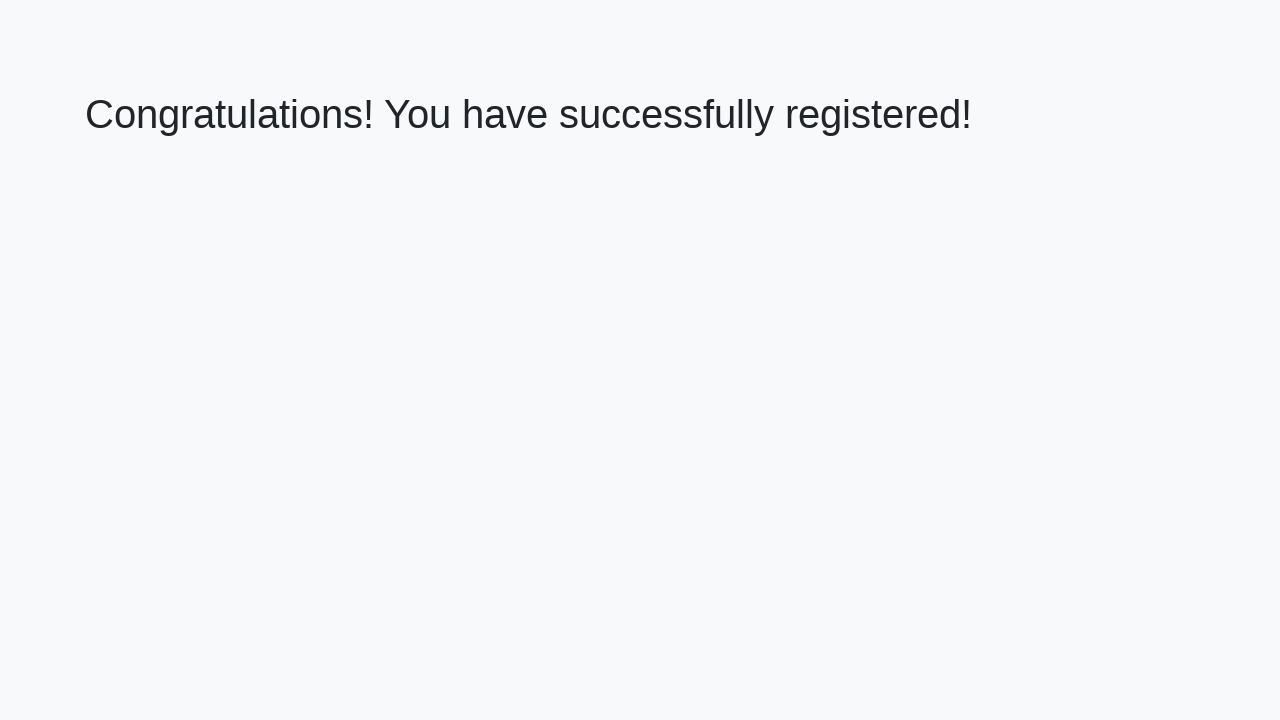